Tests that the Nykaa beauty website homepage loads successfully by navigating to it and waiting for the page to render.

Starting URL: https://www.nykaa.com/

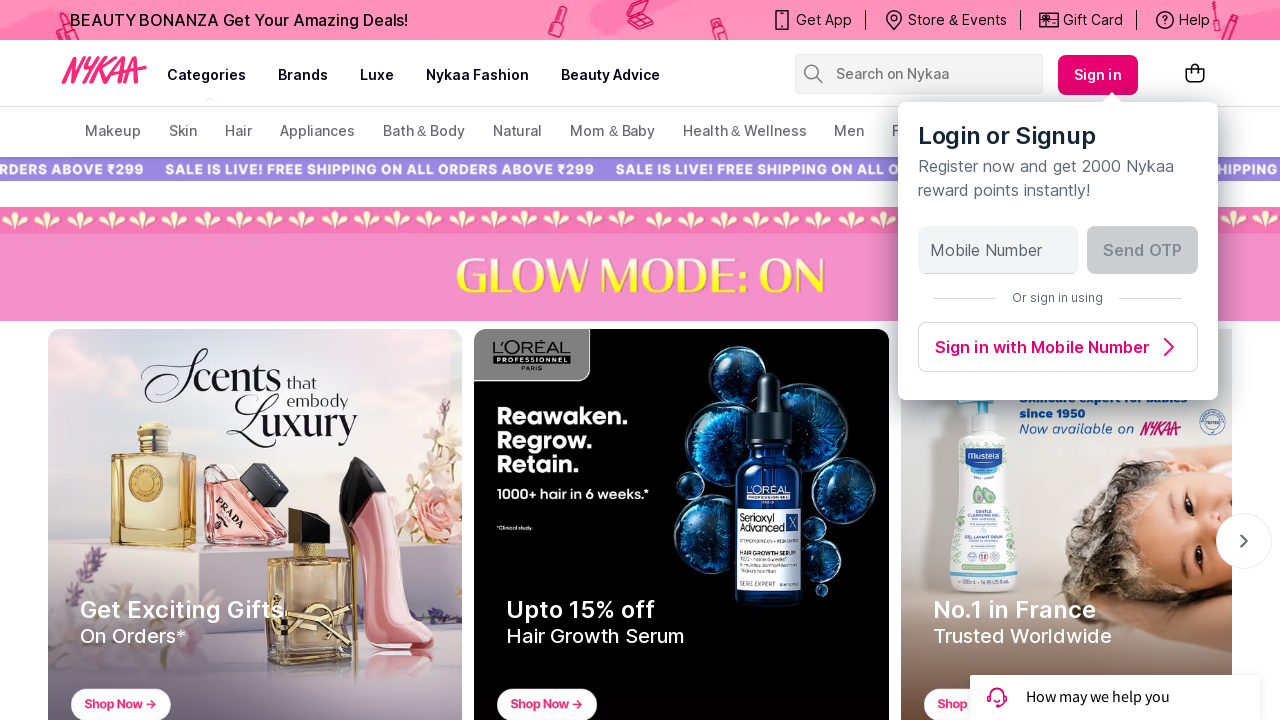

Navigated to Nykaa homepage at https://www.nykaa.com/
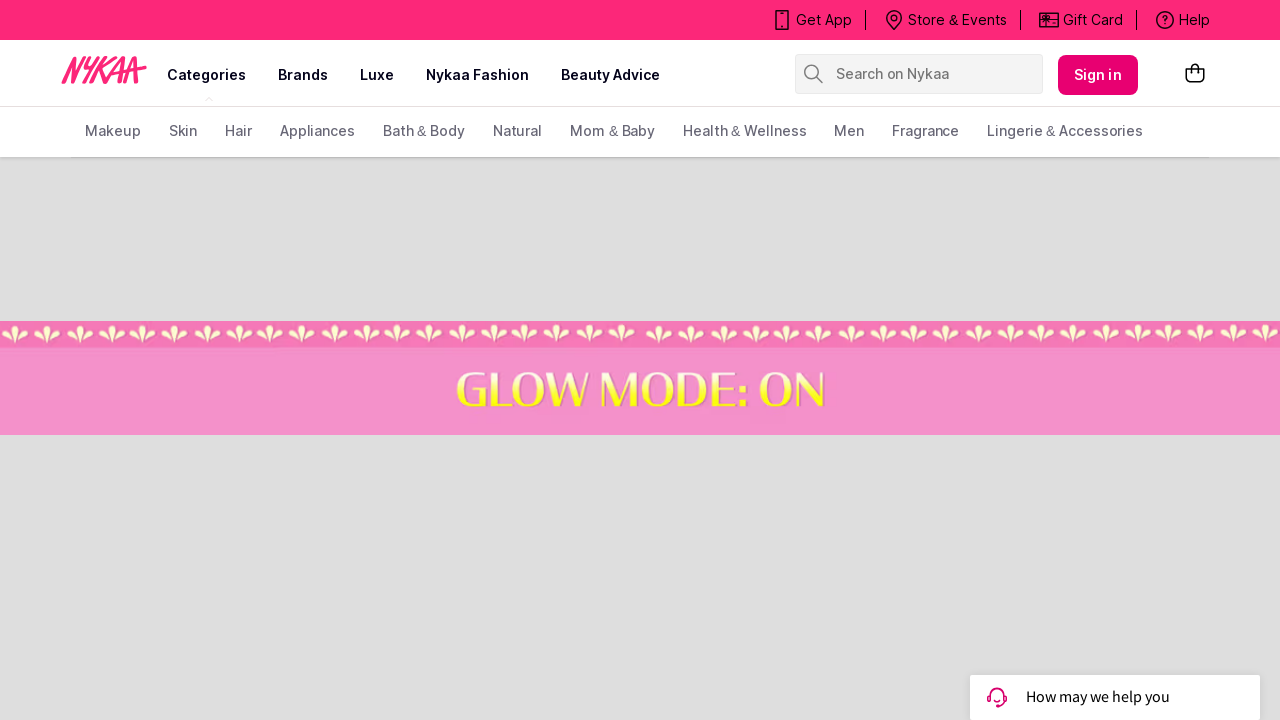

Page DOM content loaded
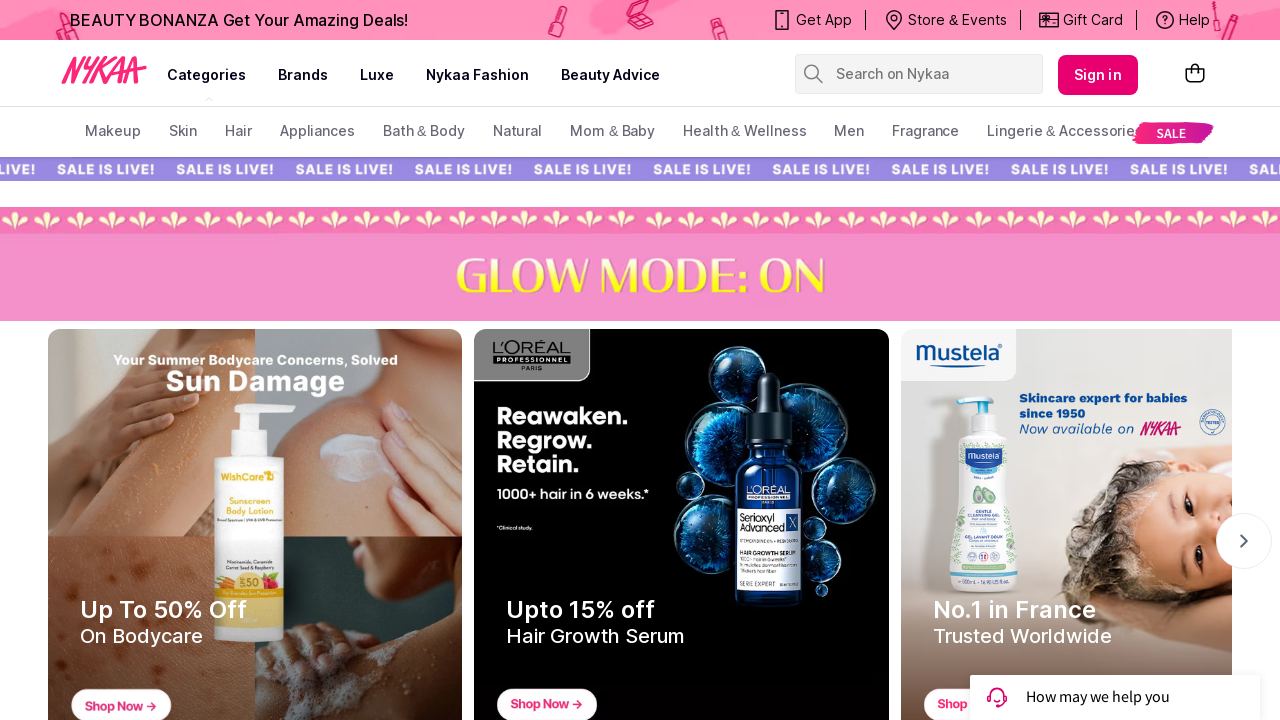

Body element is present, page has rendered successfully
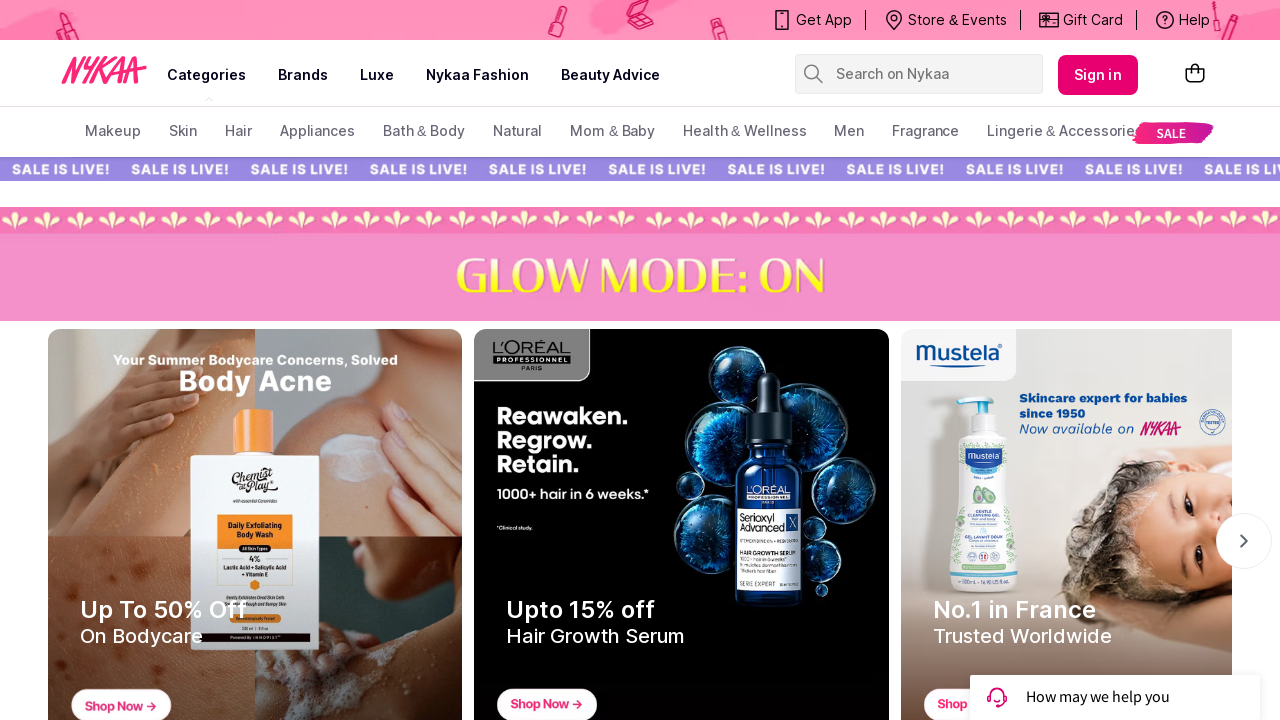

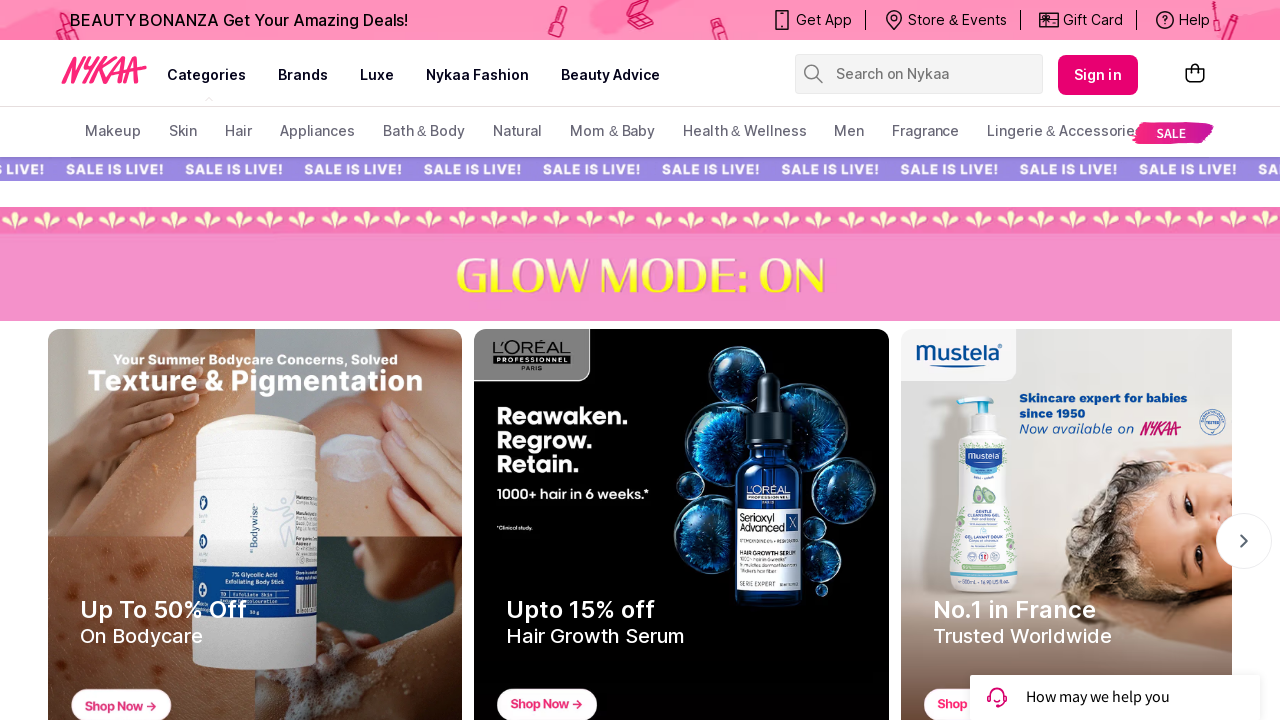